Tests drag and drop functionality on jQuery UI demo page by dragging an element from source to target location

Starting URL: https://jqueryui.com/droppable/

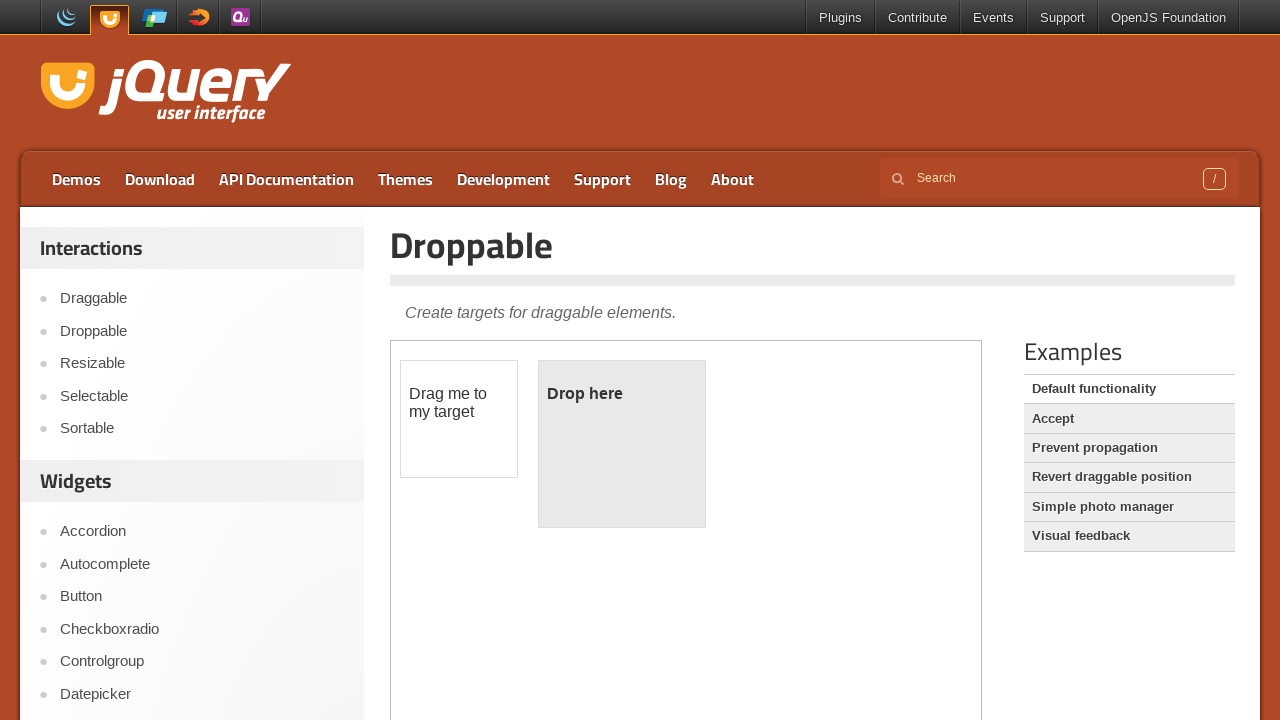

Located the iframe containing the drag and drop demo
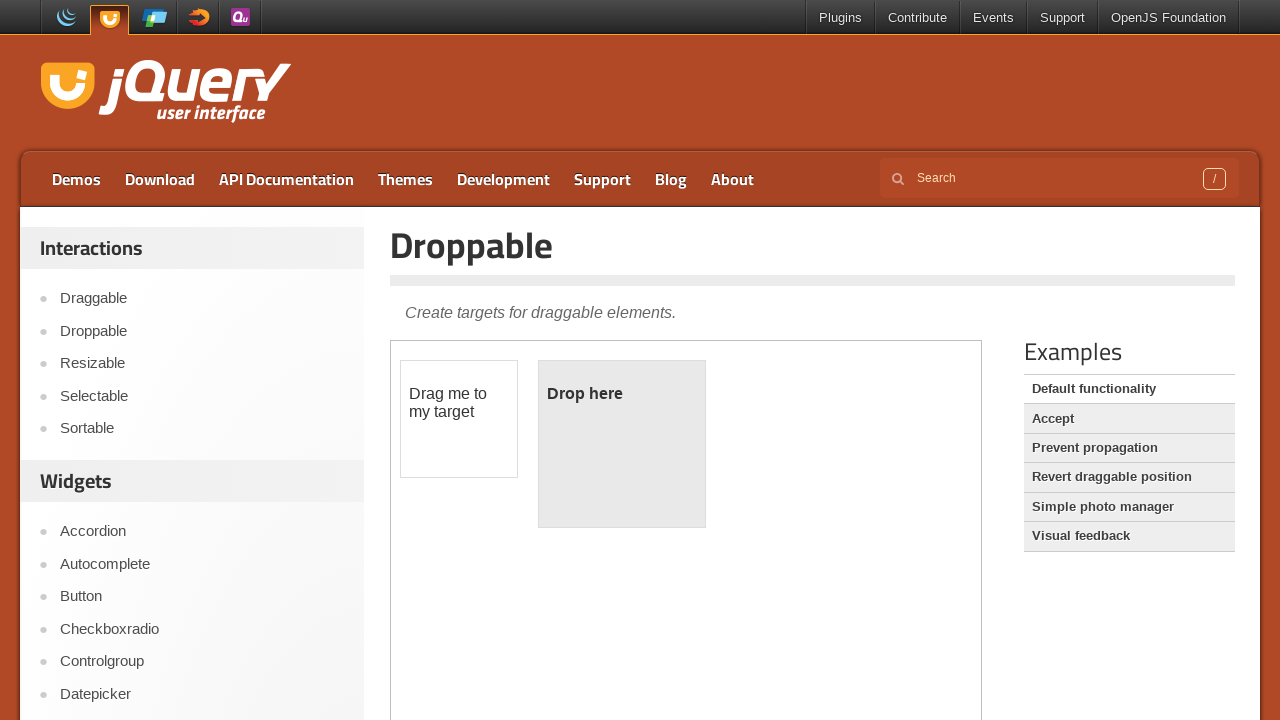

Located the draggable element
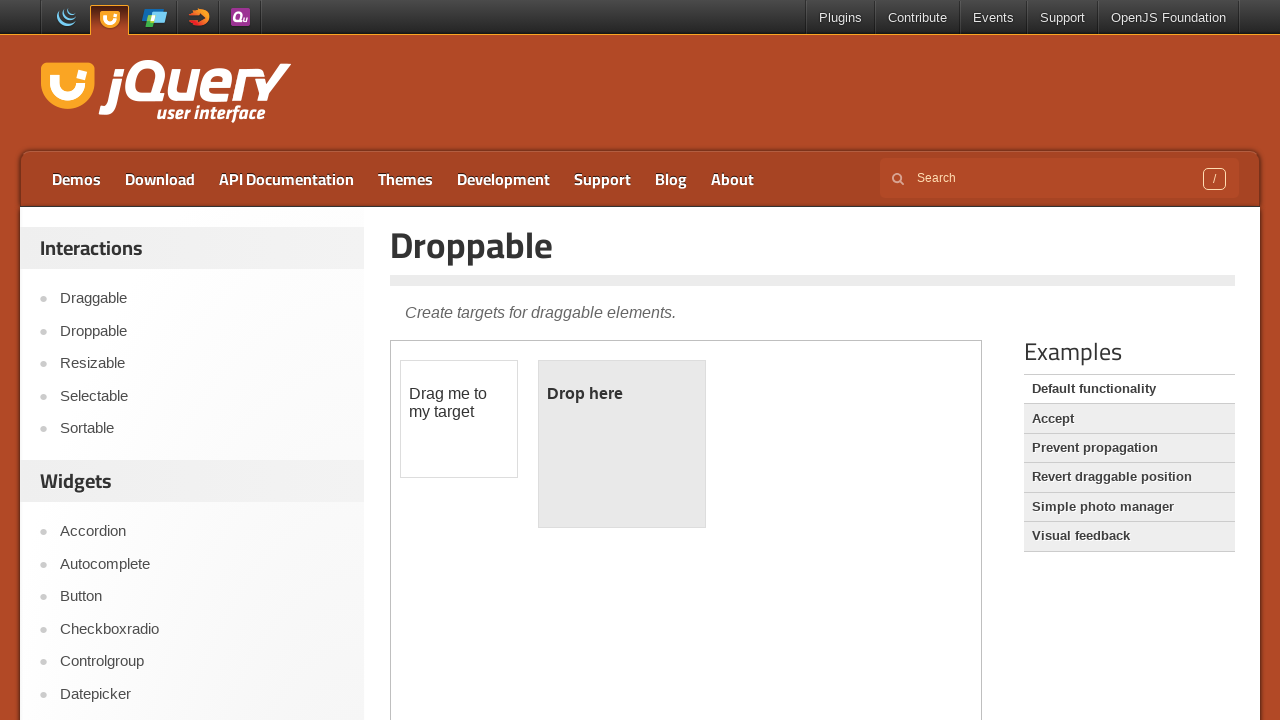

Located the droppable target element
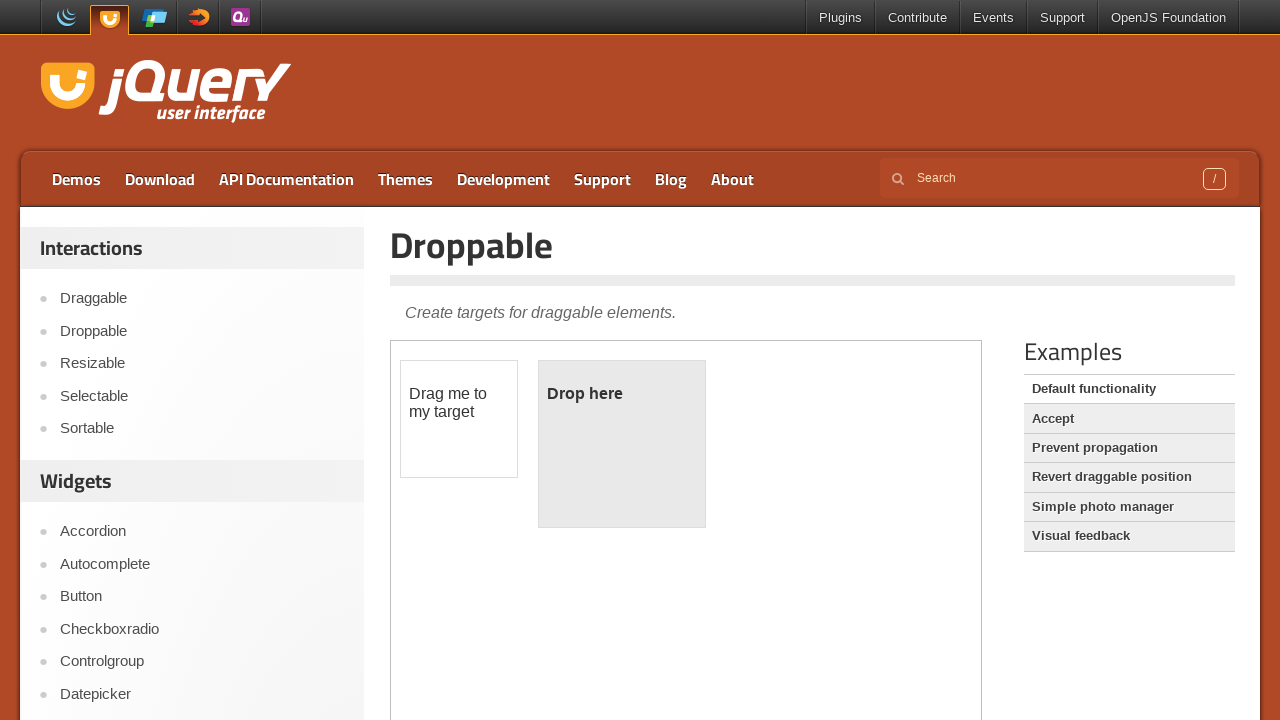

Dragged the element from source to droppable target location at (622, 444)
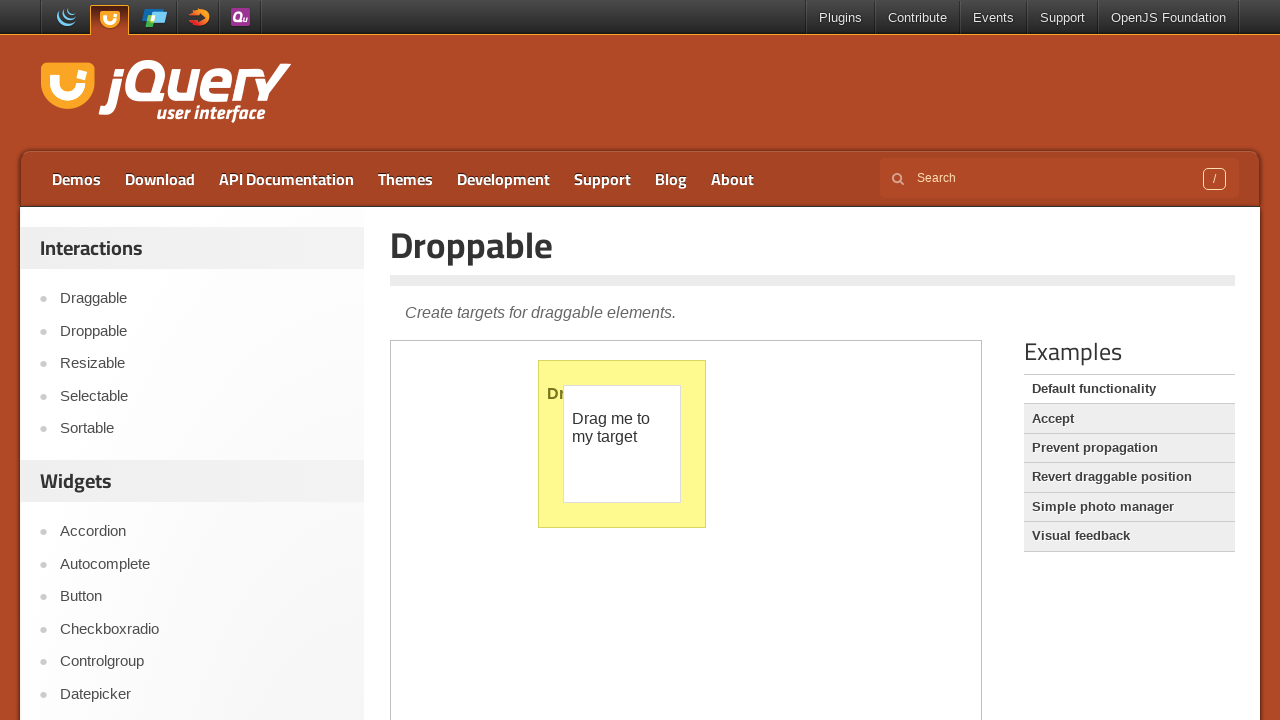

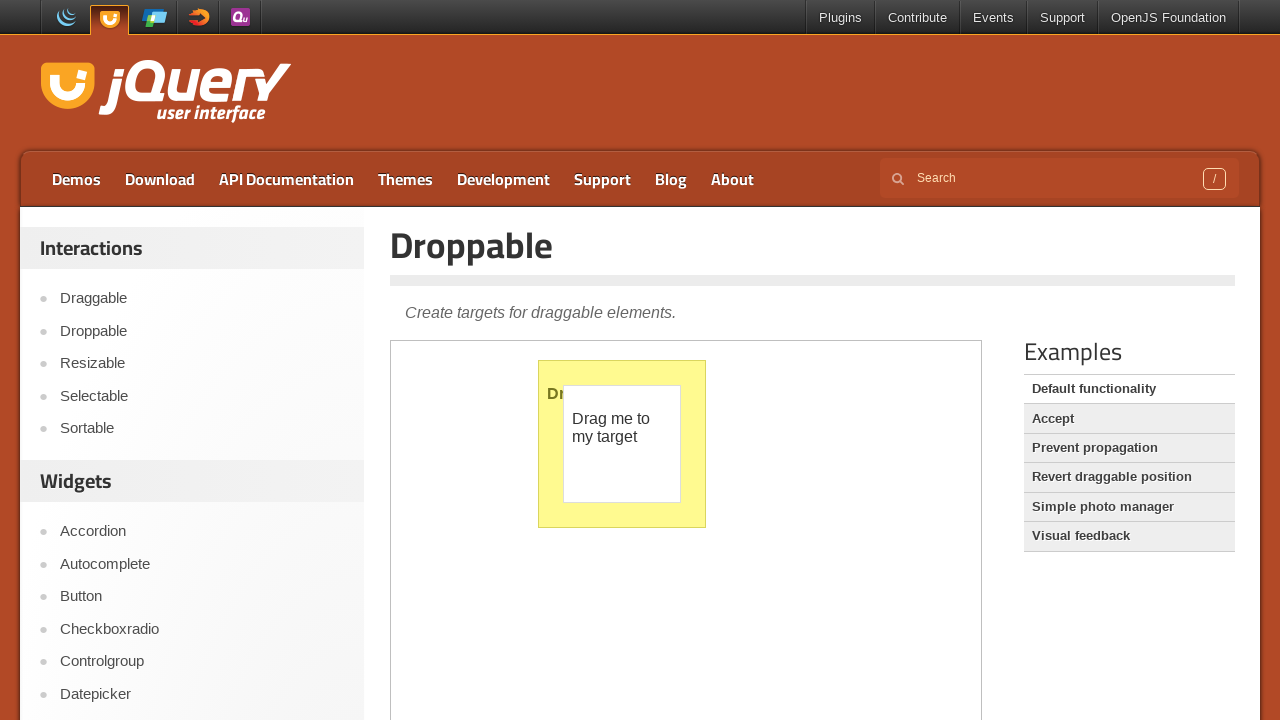